Tests the account registration process by filling out the registration form with sample data and submitting it

Starting URL: https://parabank.parasoft.com/parabank/index.htm

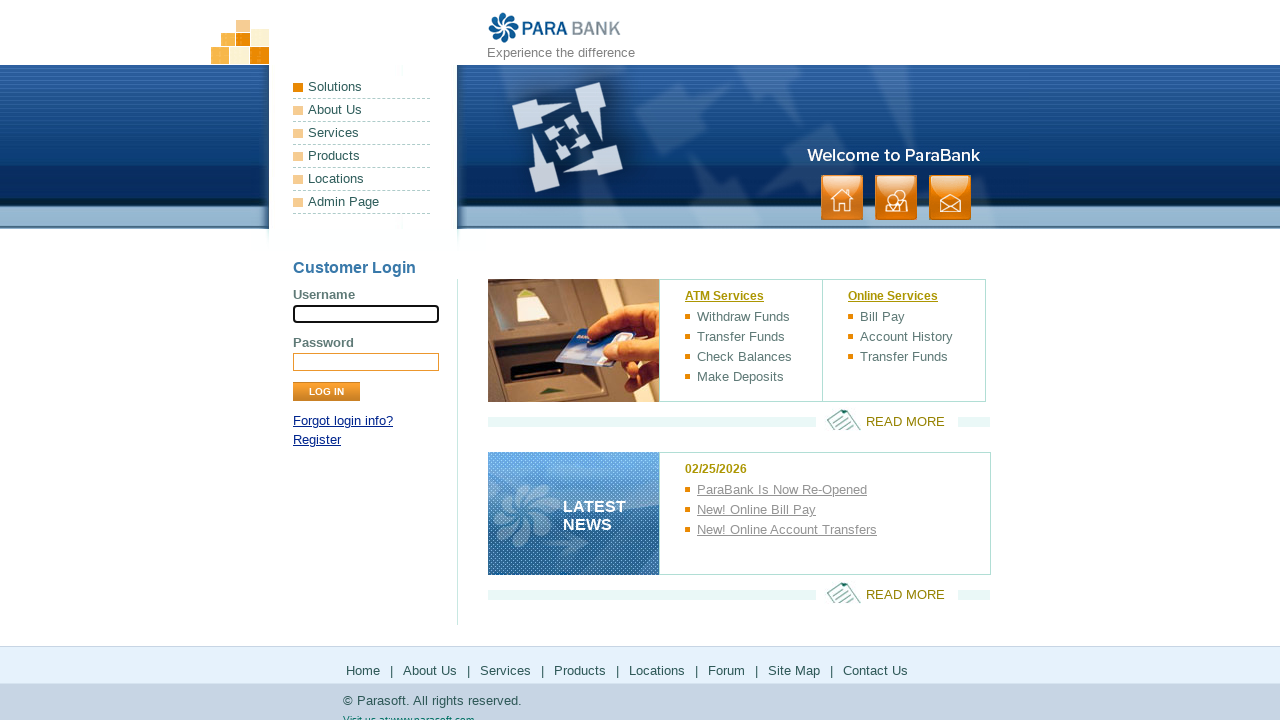

Clicked on Register link at (317, 440) on a:text('Register')
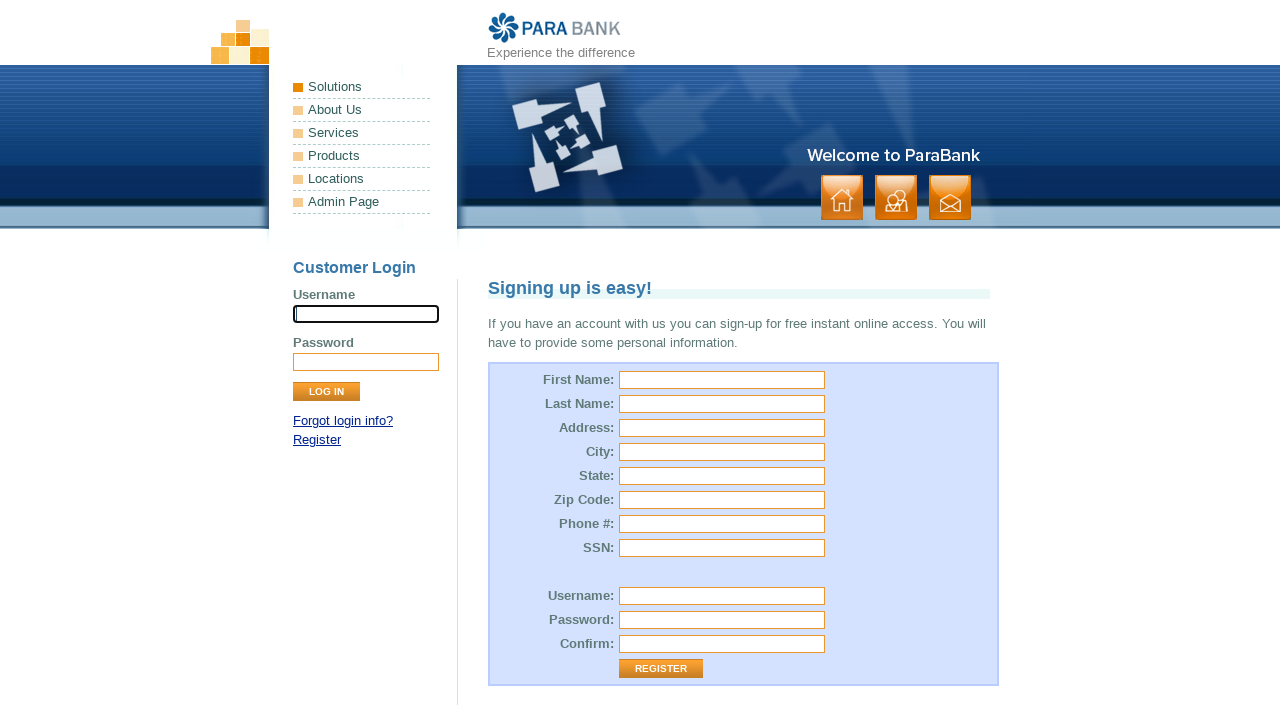

Filled first name field with 'TestUser847' on #customer\.firstName
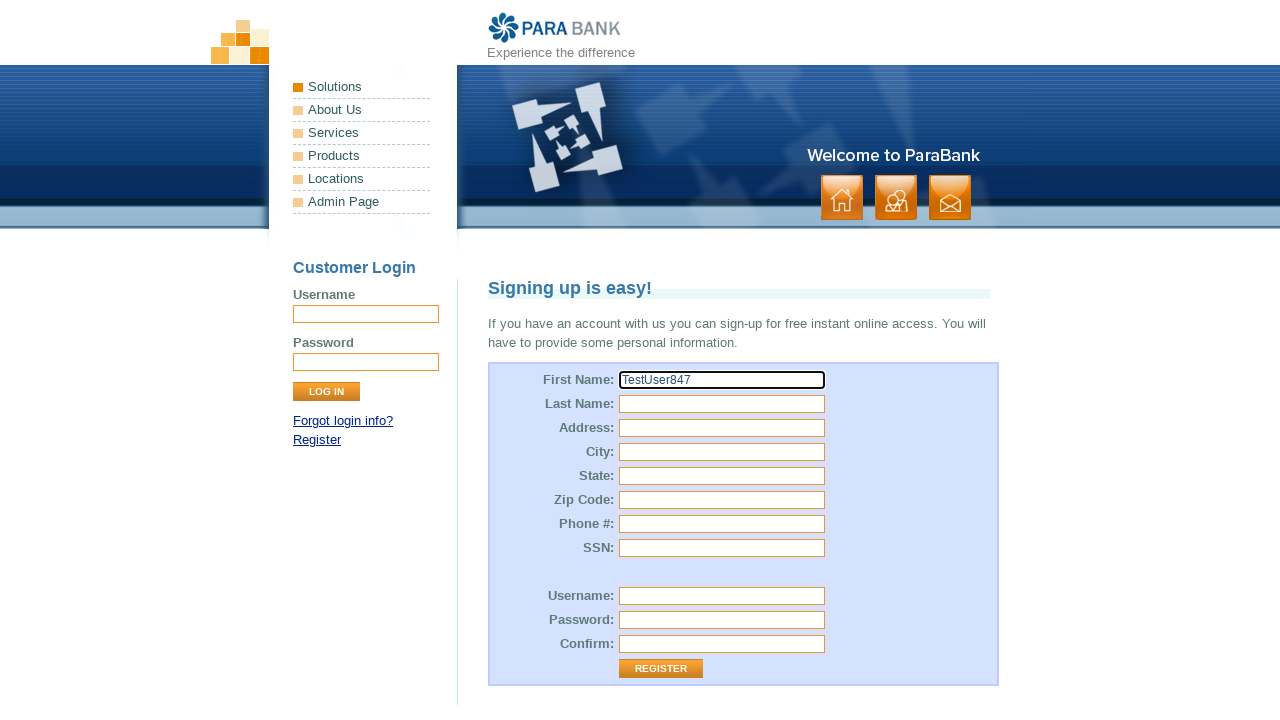

Filled last name field with 'Johnson' on #customer\.lastName
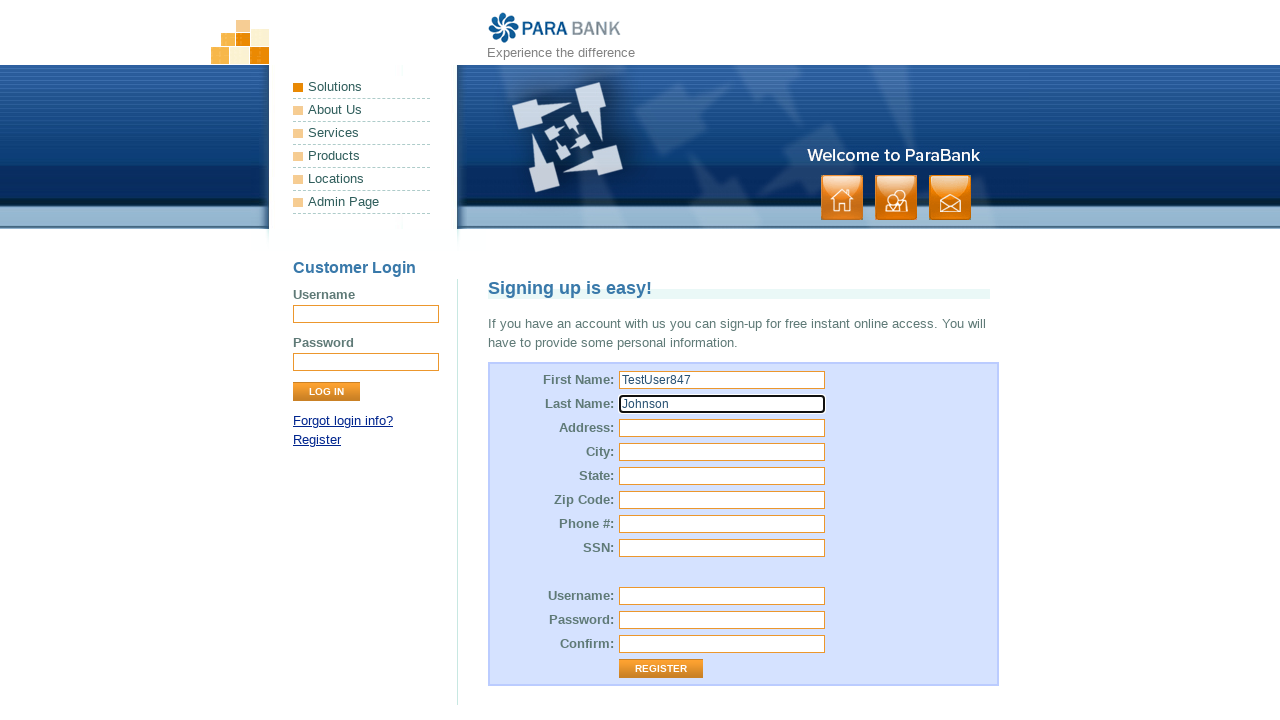

Filled street address field with '123 Test Street' on #customer\.address\.street
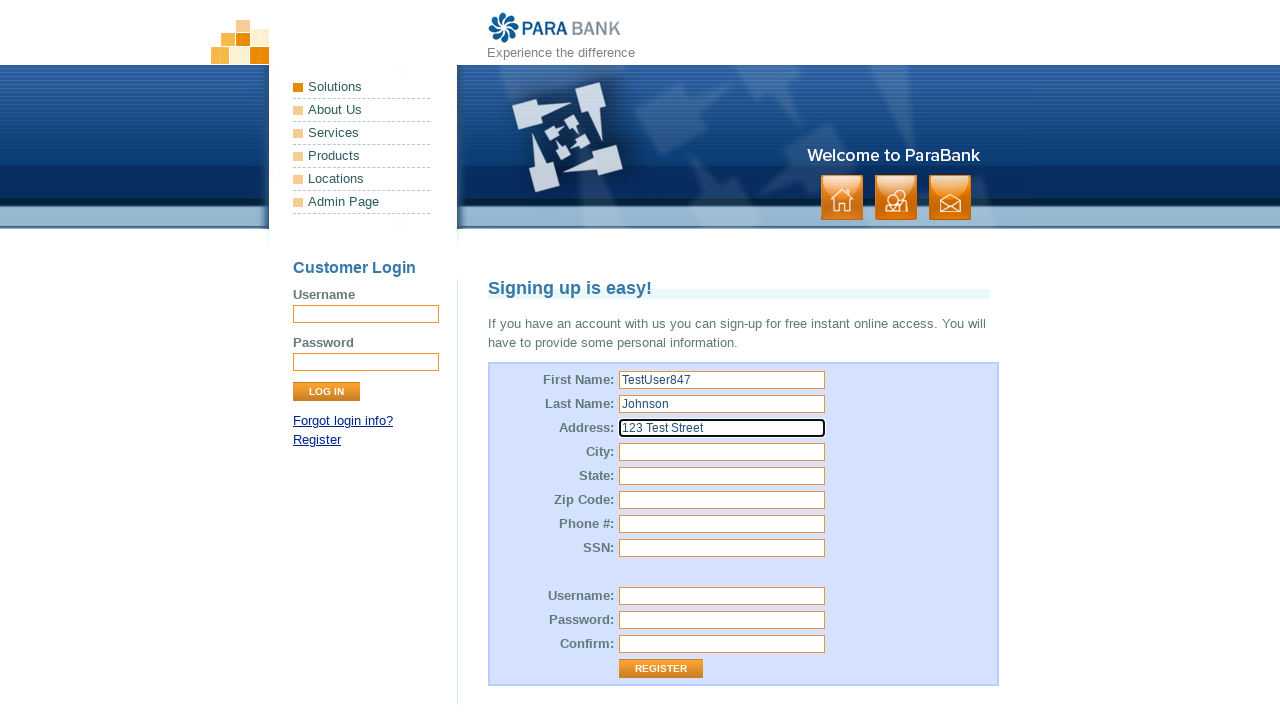

Filled city field with 'TestCity' on #customer\.address\.city
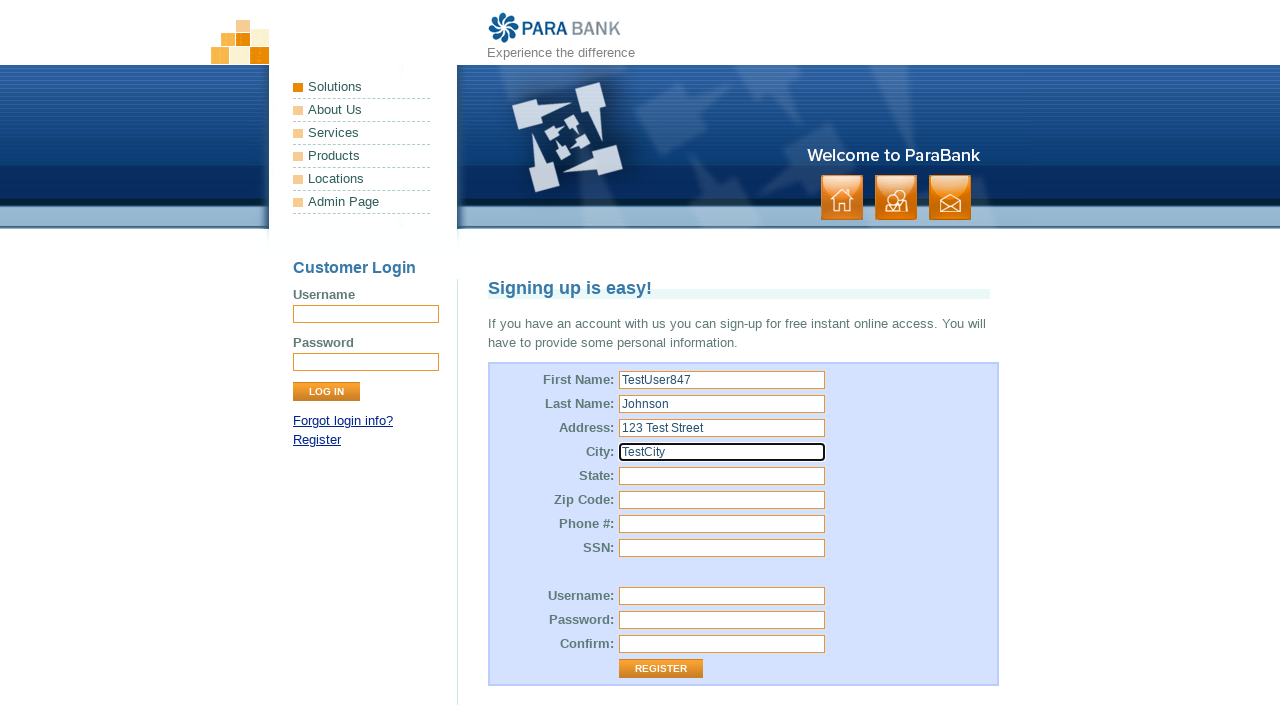

Filled state field with 'California' on #customer\.address\.state
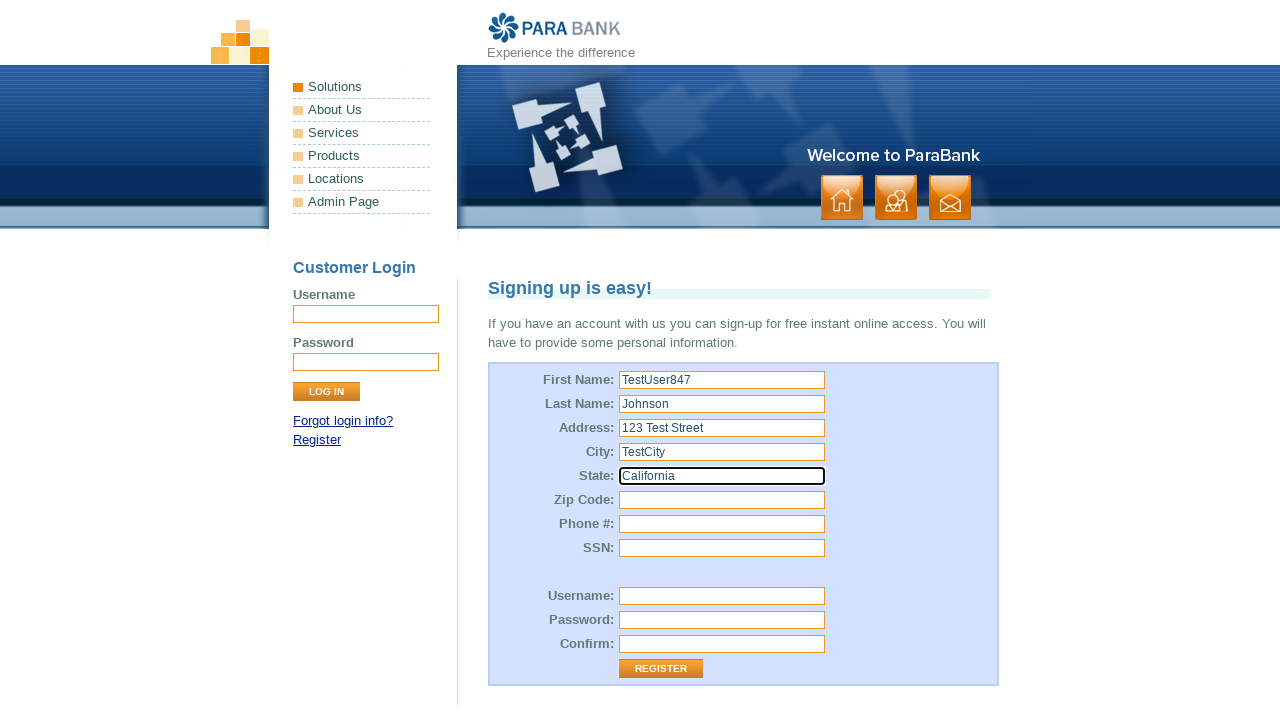

Filled zip code field with '90210' on #customer\.address\.zipCode
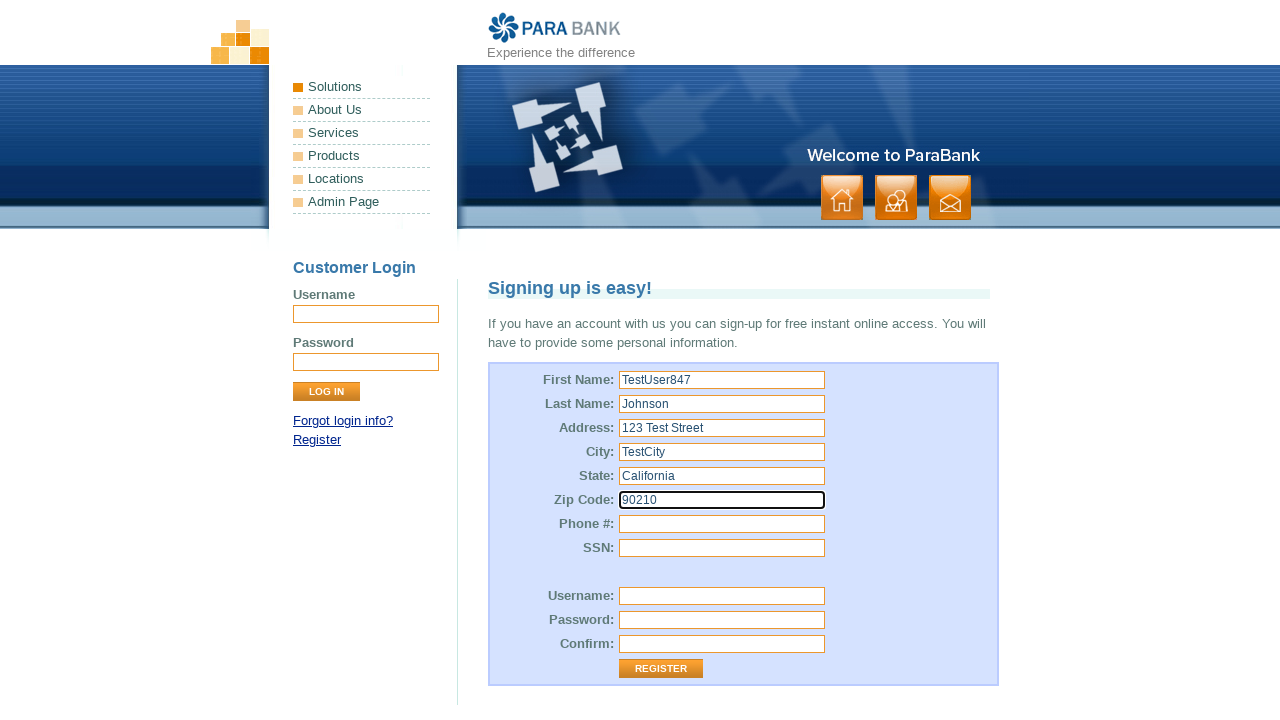

Filled phone number field with '5551234567' on #customer\.phoneNumber
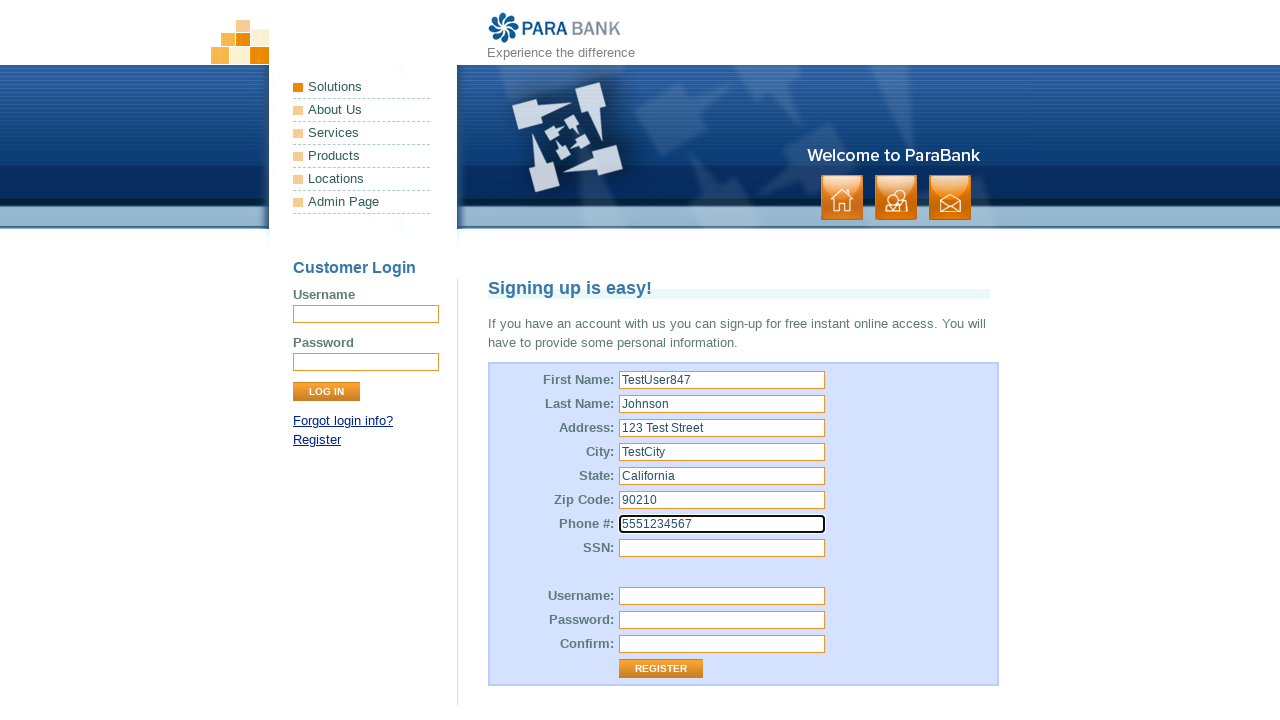

Filled SSN field with '987654321' on #customer\.ssn
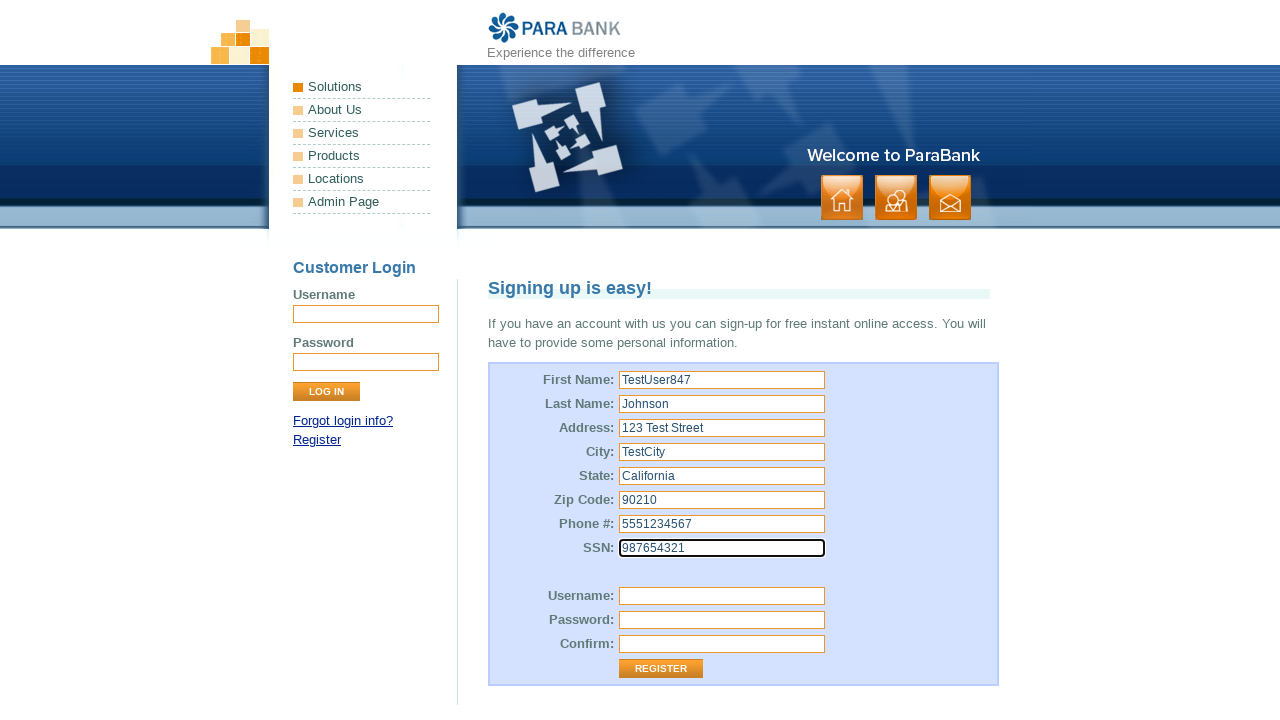

Filled username field with 'testuser847' on #customer\.username
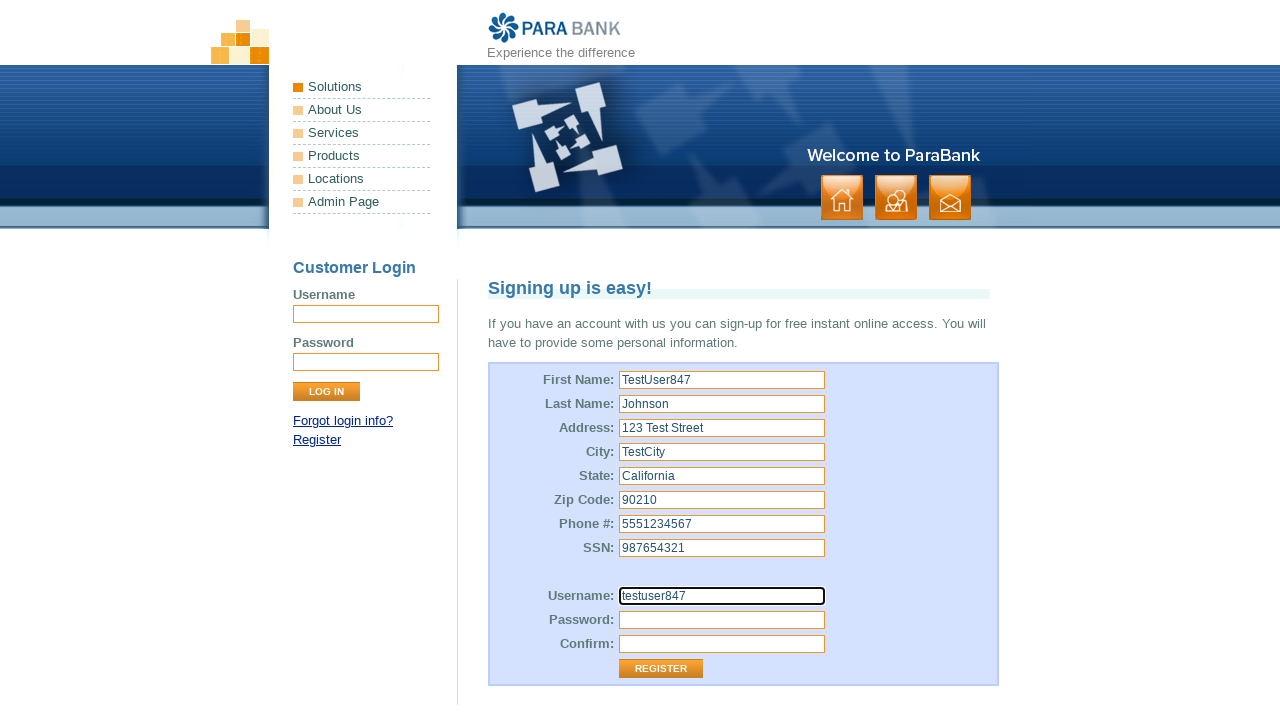

Filled password field with 'Test123!' on #customer\.password
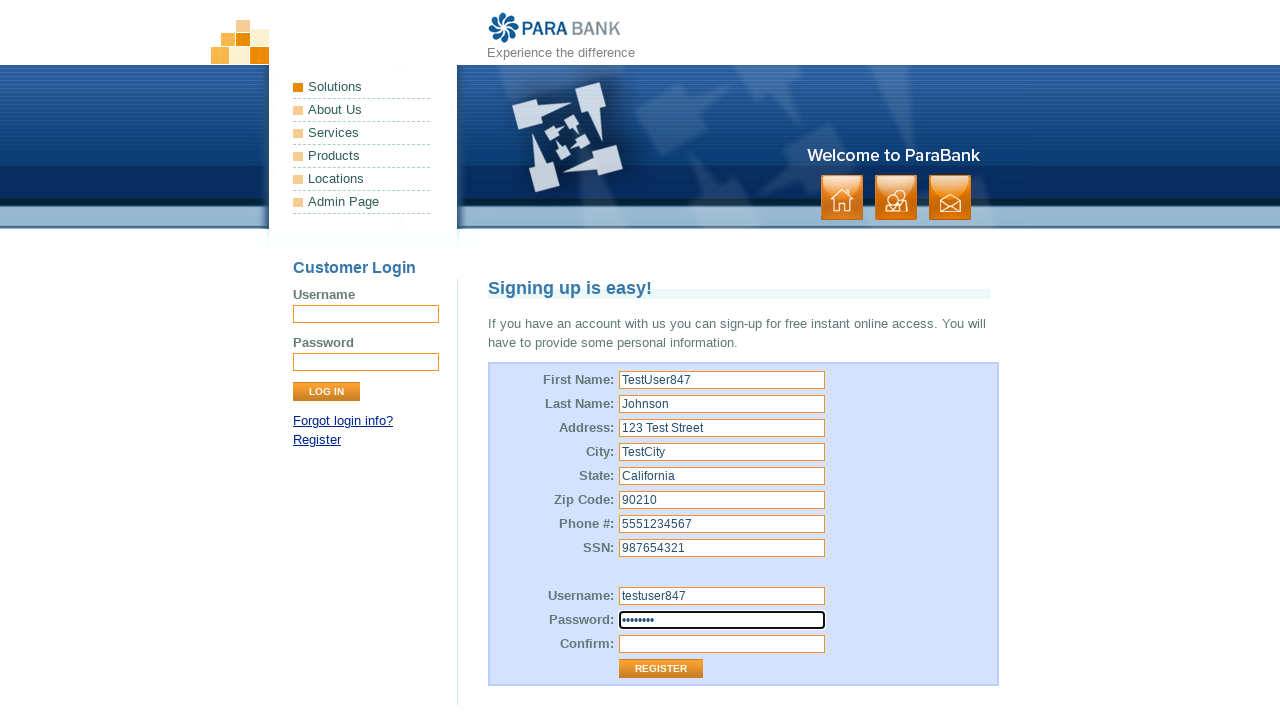

Filled repeated password field with 'Test123!' on #repeatedPassword
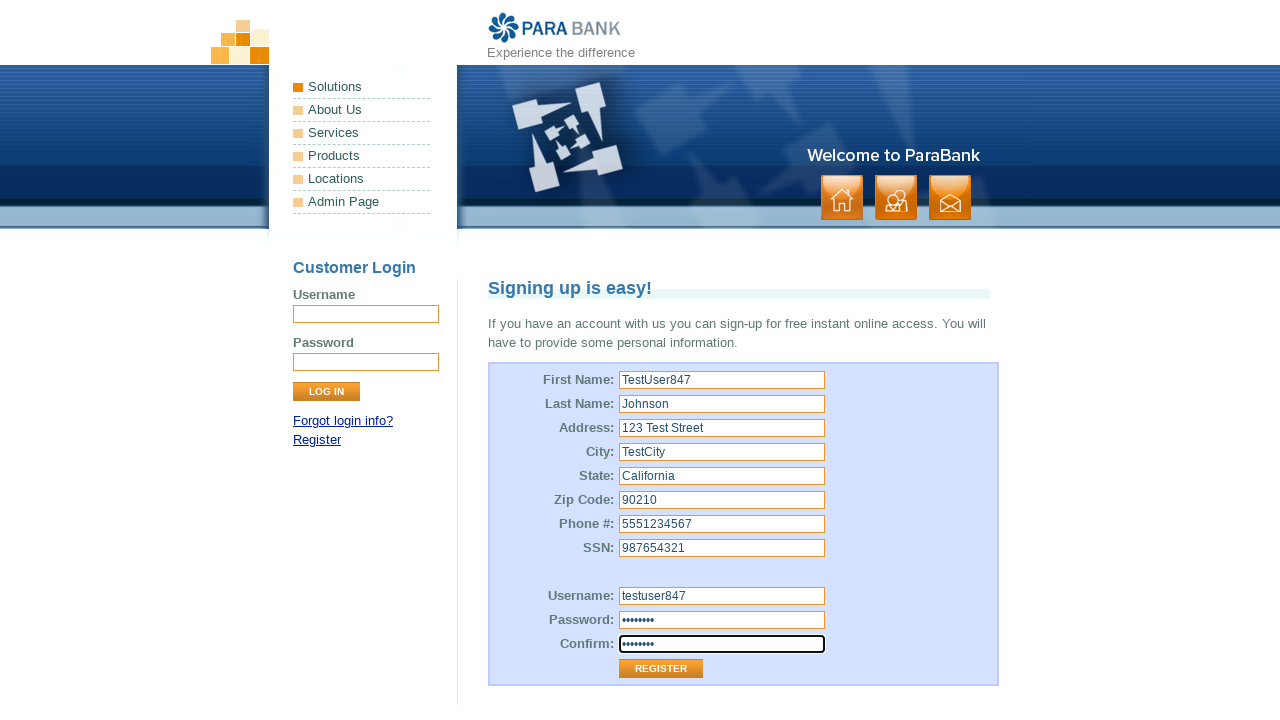

Clicked Register button to submit the form at (661, 669) on input[value='Register']
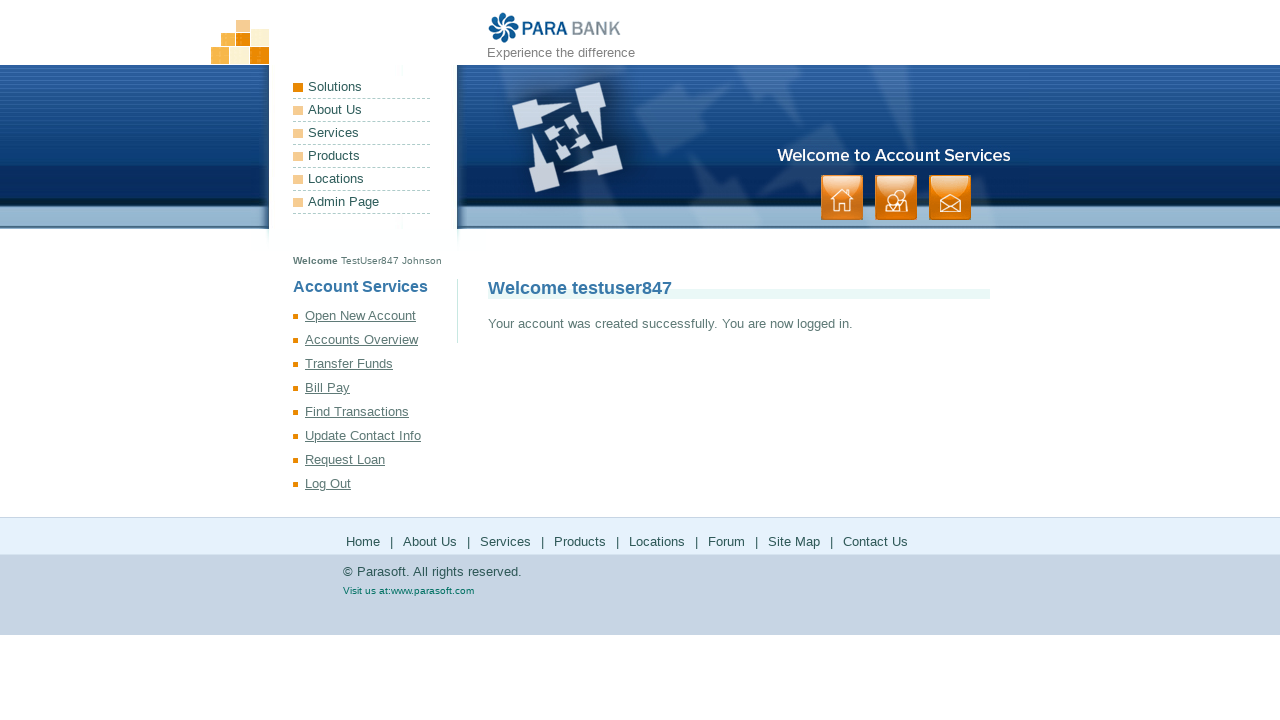

Verified successful registration message appeared
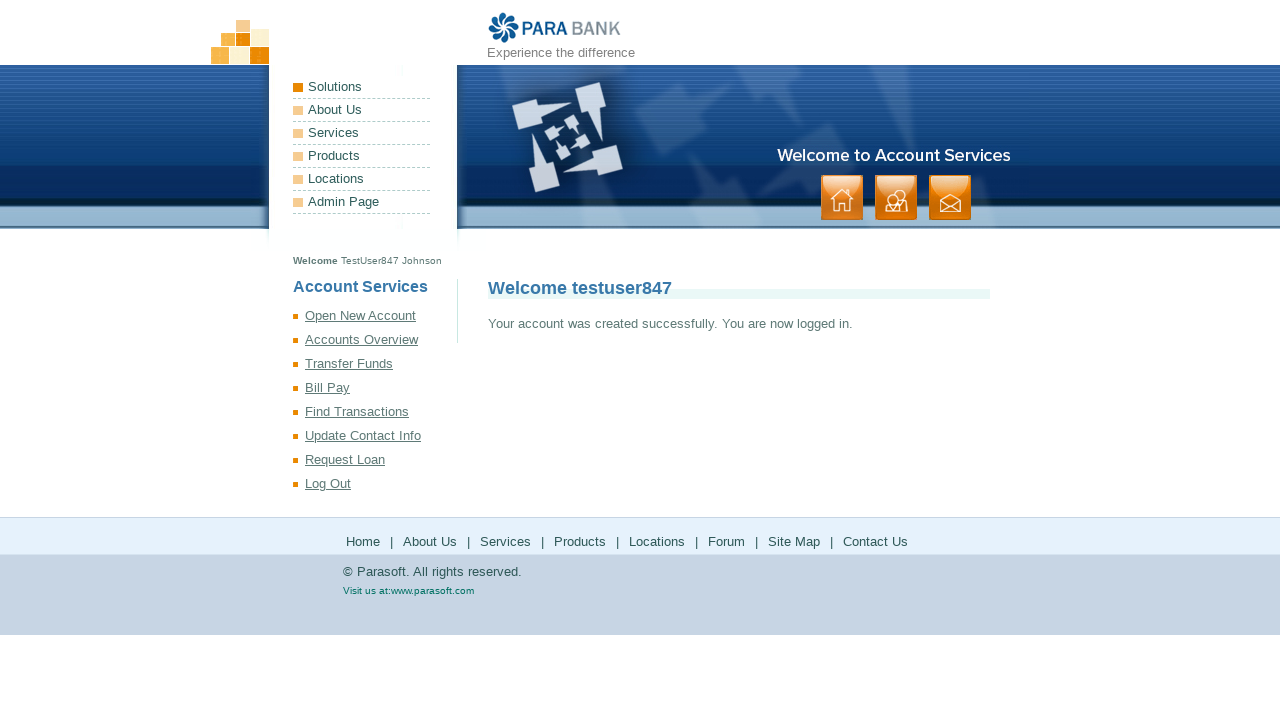

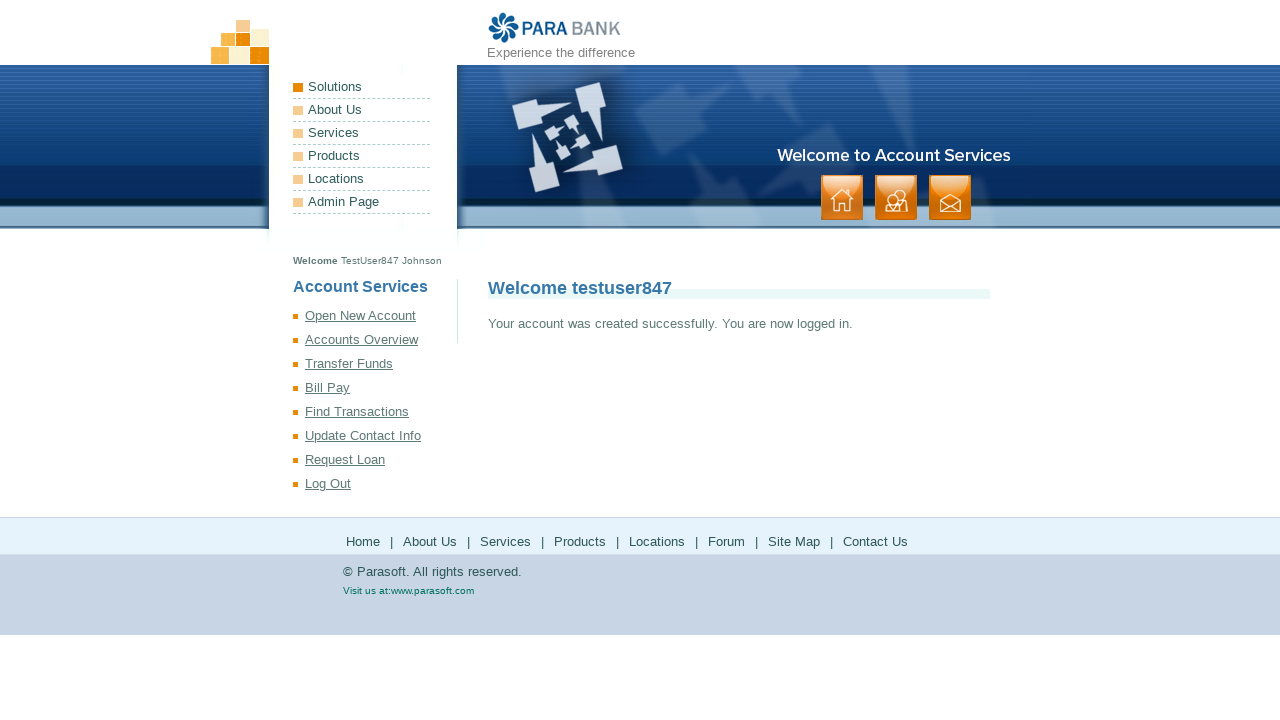